Tests selecting an option from a dropdown using Playwright's built-in select_option method by visible text, then verifies the selection.

Starting URL: http://the-internet.herokuapp.com/dropdown

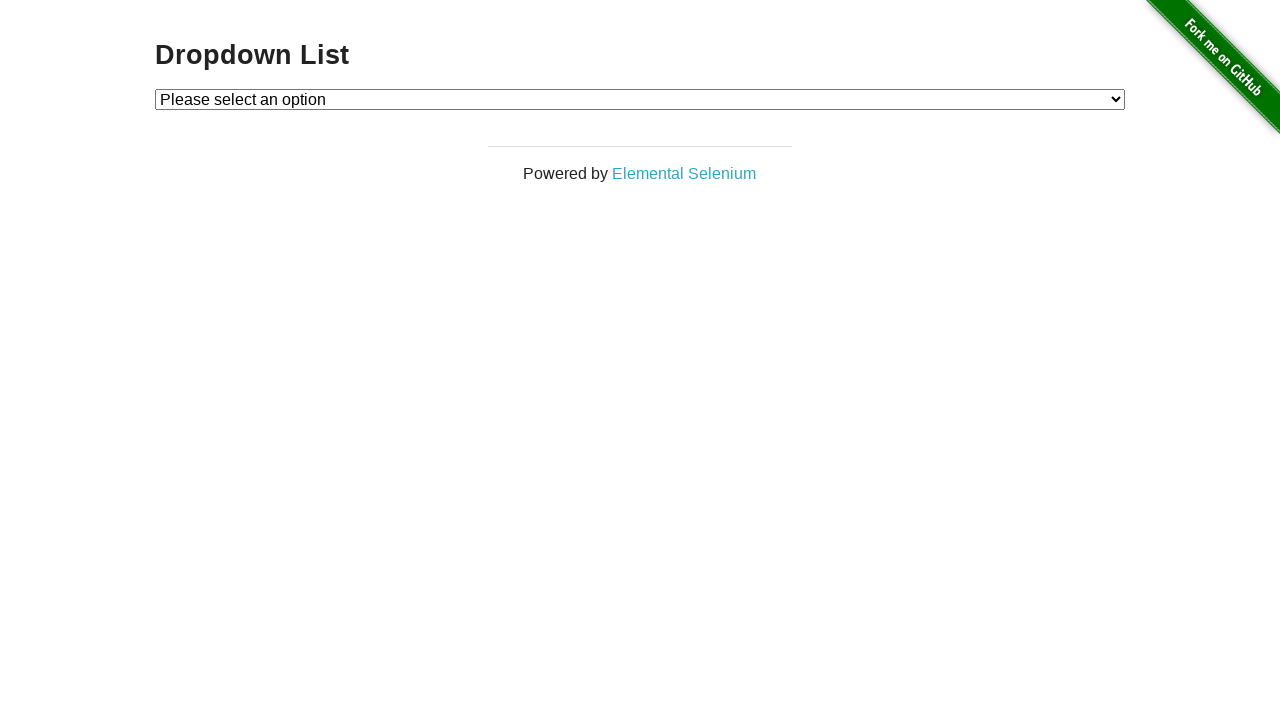

Waited for dropdown element to be visible
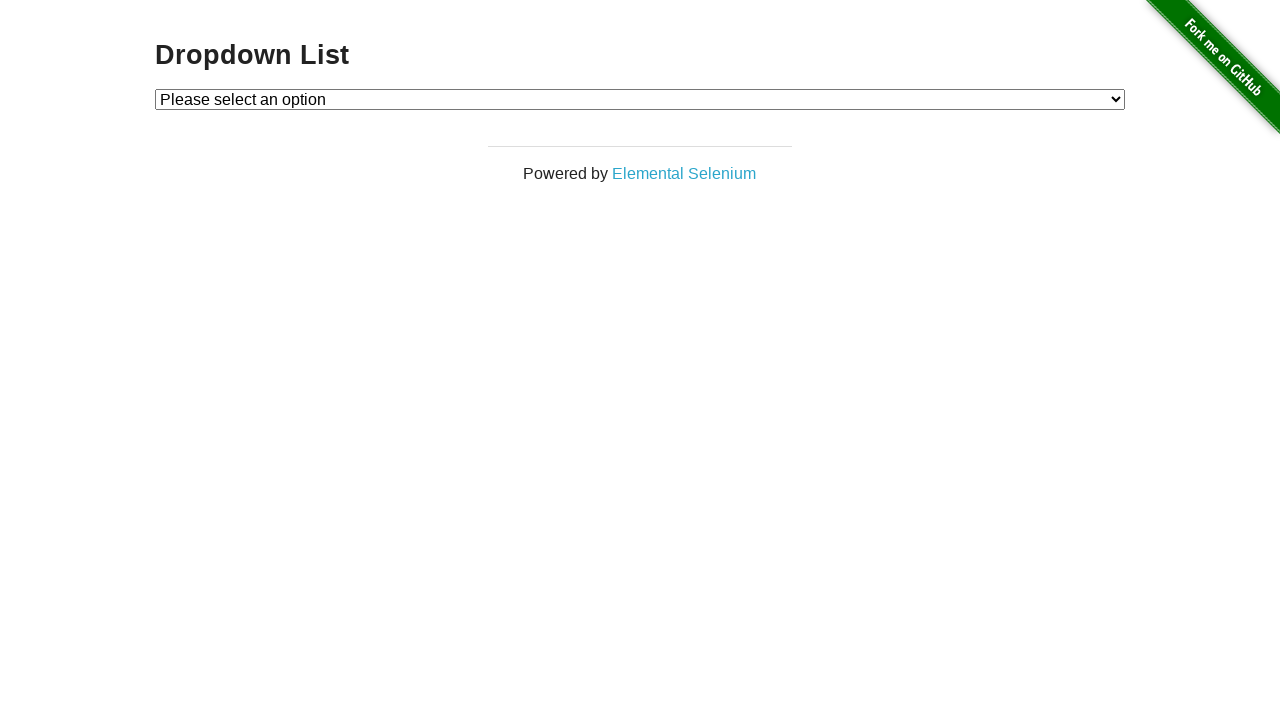

Selected 'Option 1' from dropdown by visible text on #dropdown
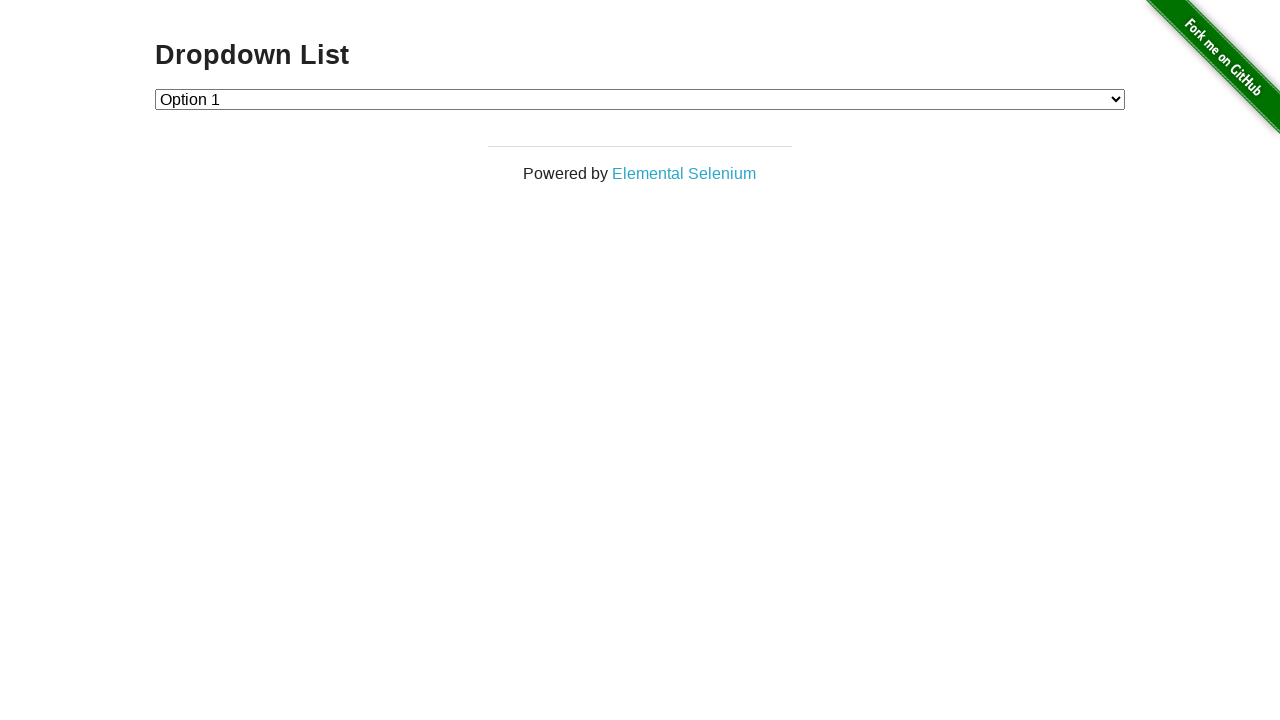

Retrieved selected option text from dropdown
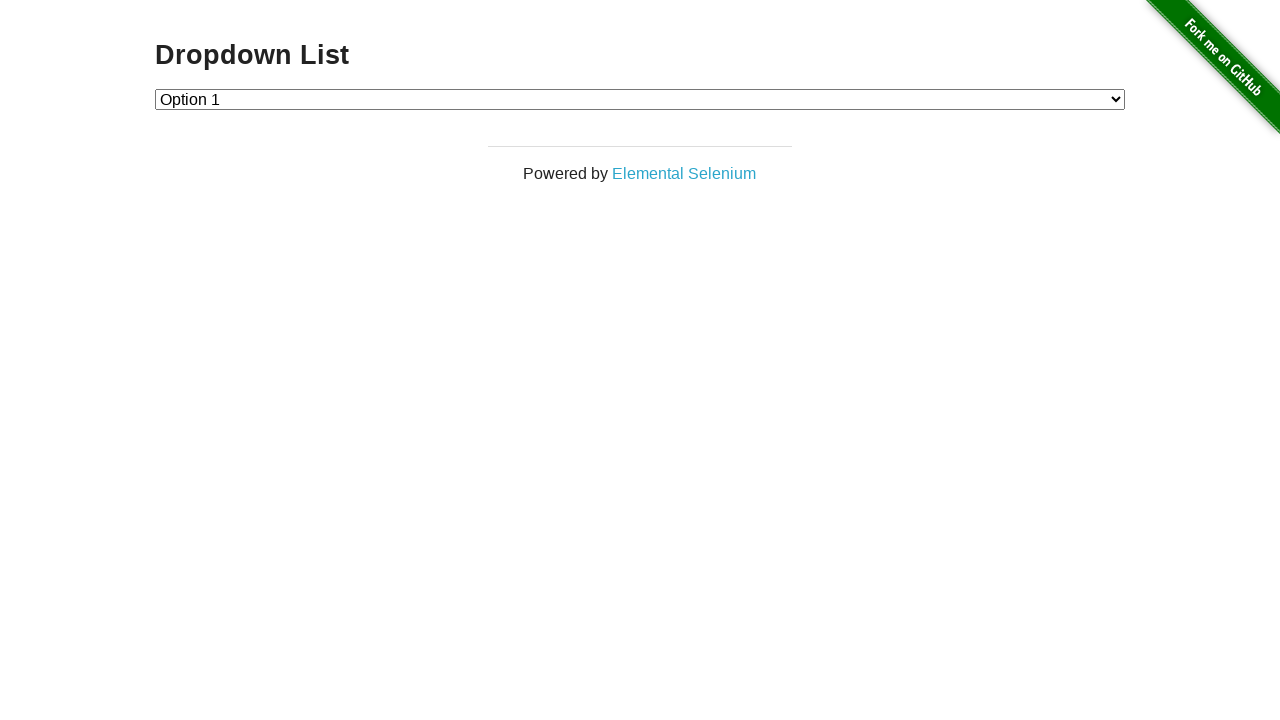

Verified that selected option text equals 'Option 1'
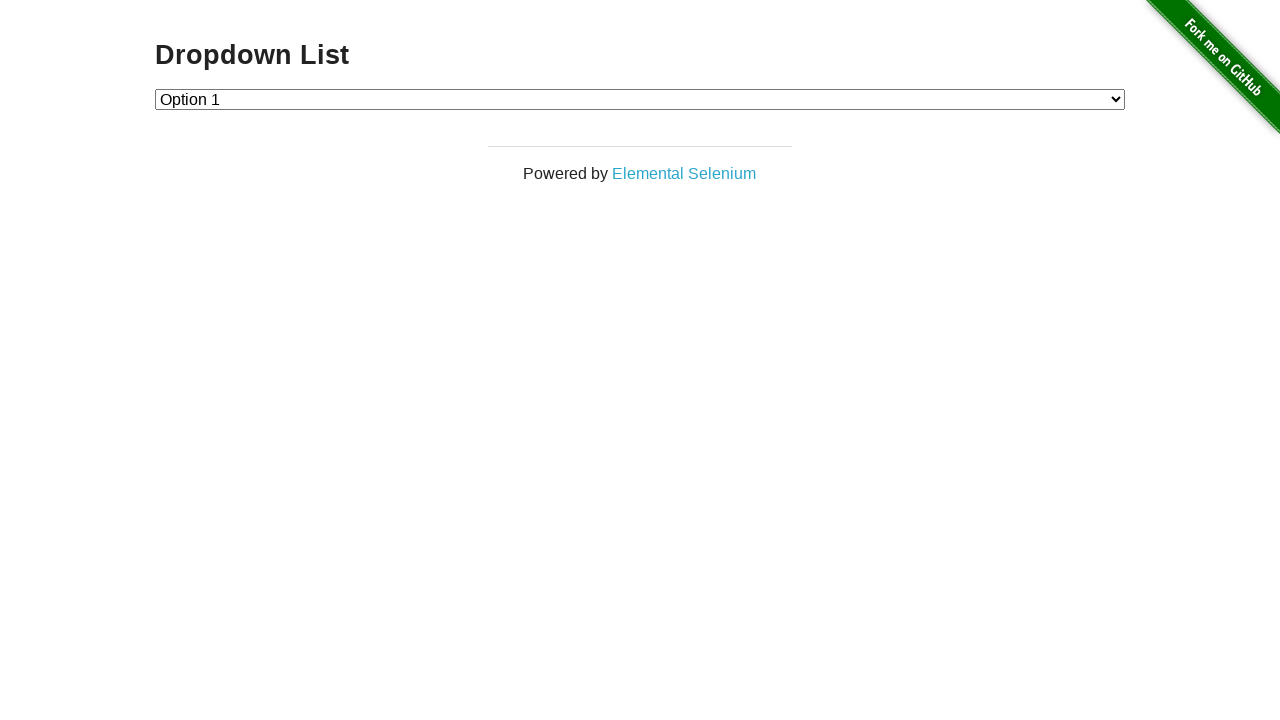

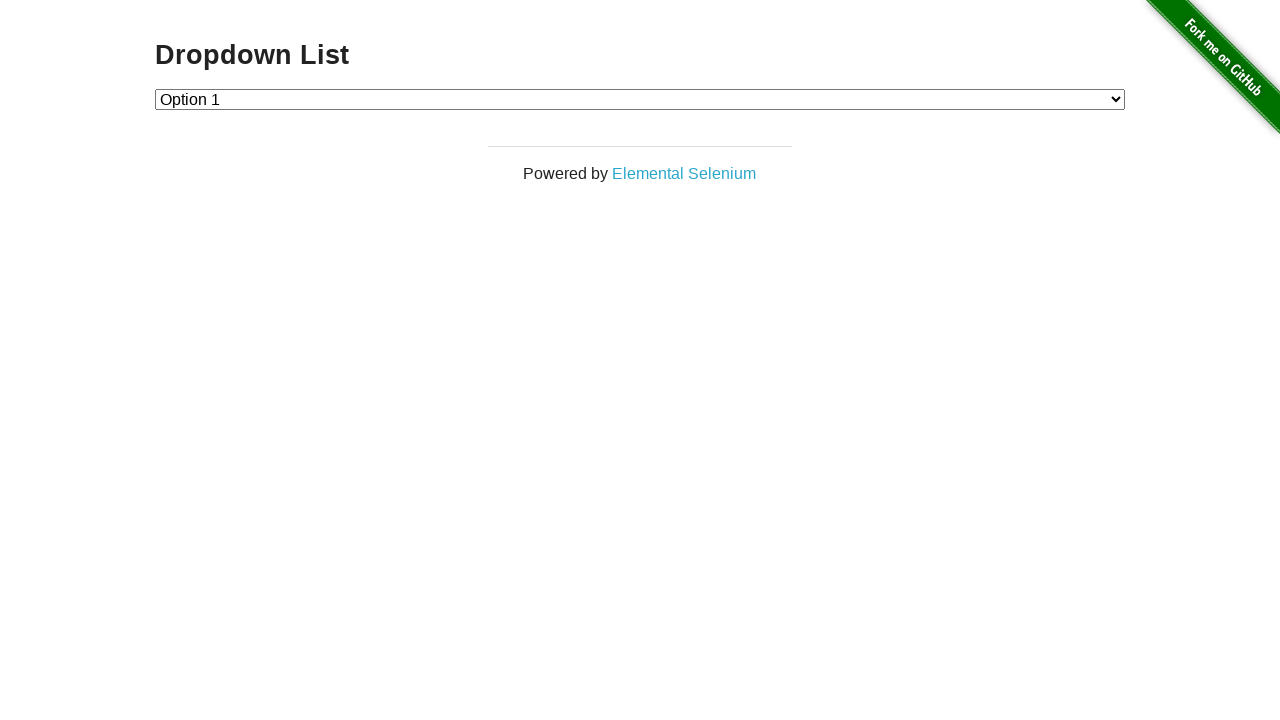